Tests clicking on two elements on a test blog page - first a blogs menu element, then a selenium-related element

Starting URL: https://omayo.blogspot.com/

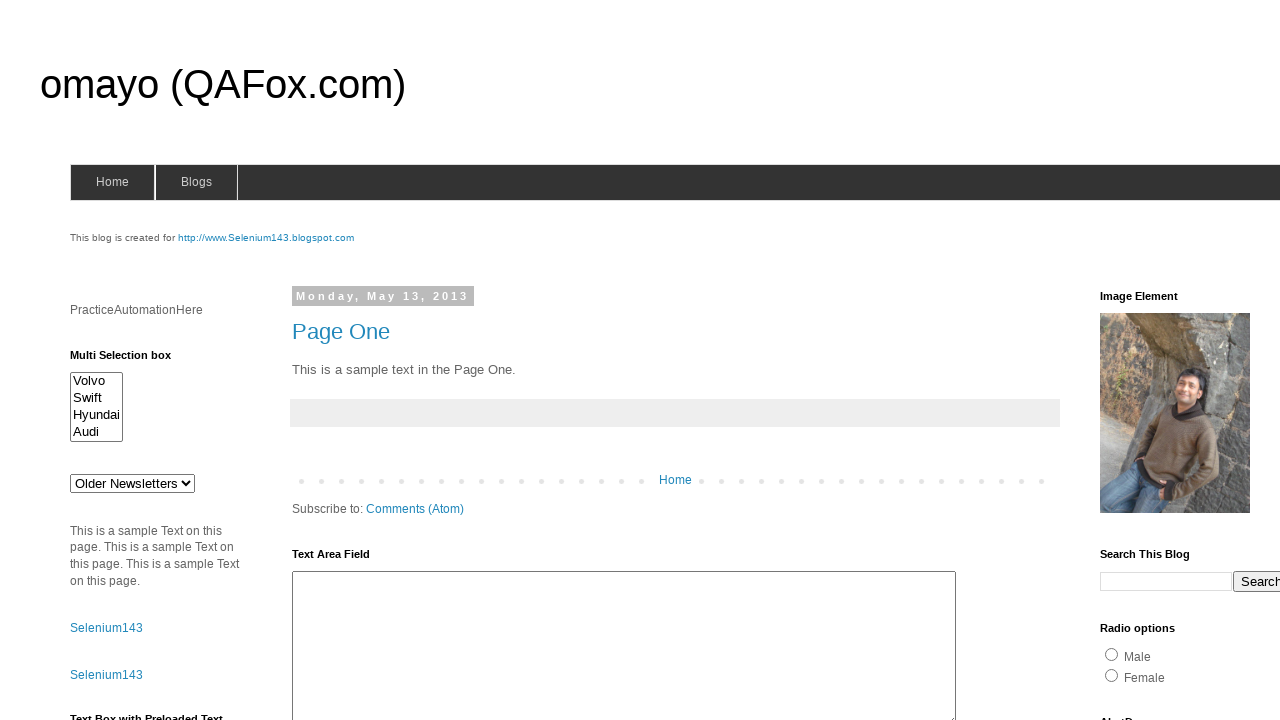

Navigated to test blog page at https://omayo.blogspot.com/
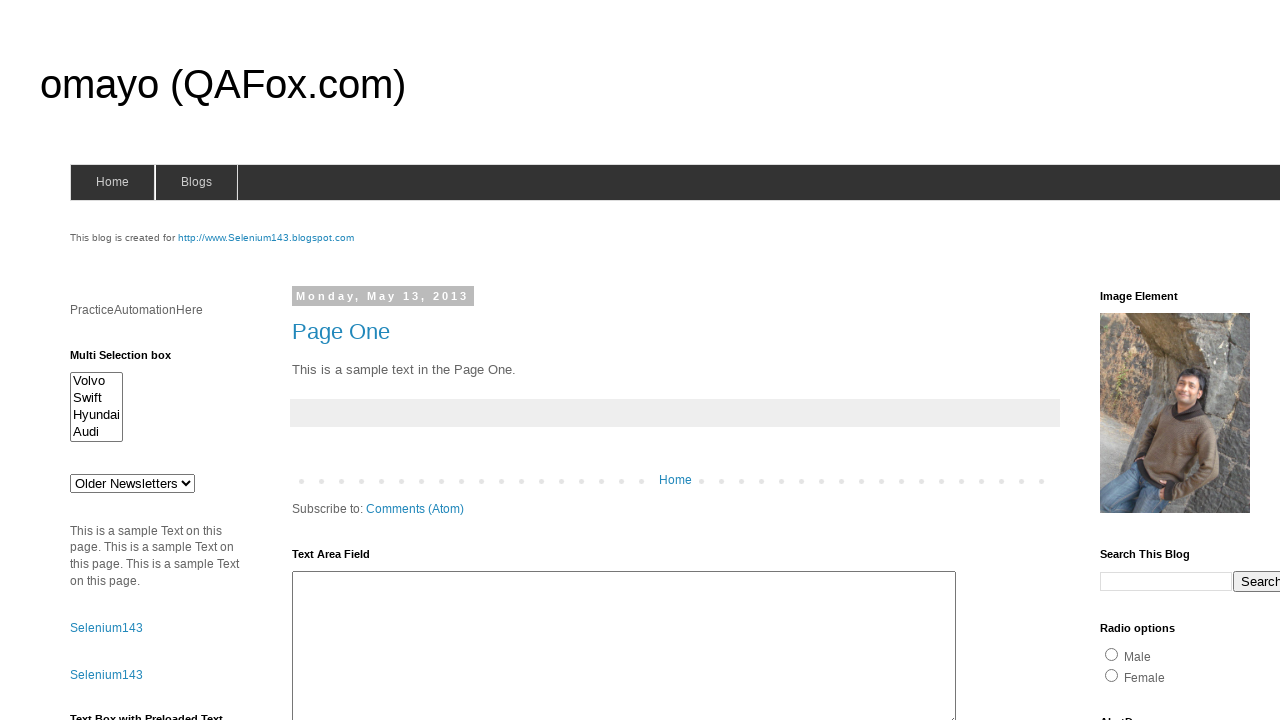

Clicked on blogs menu element at (196, 182) on #blogsmenu
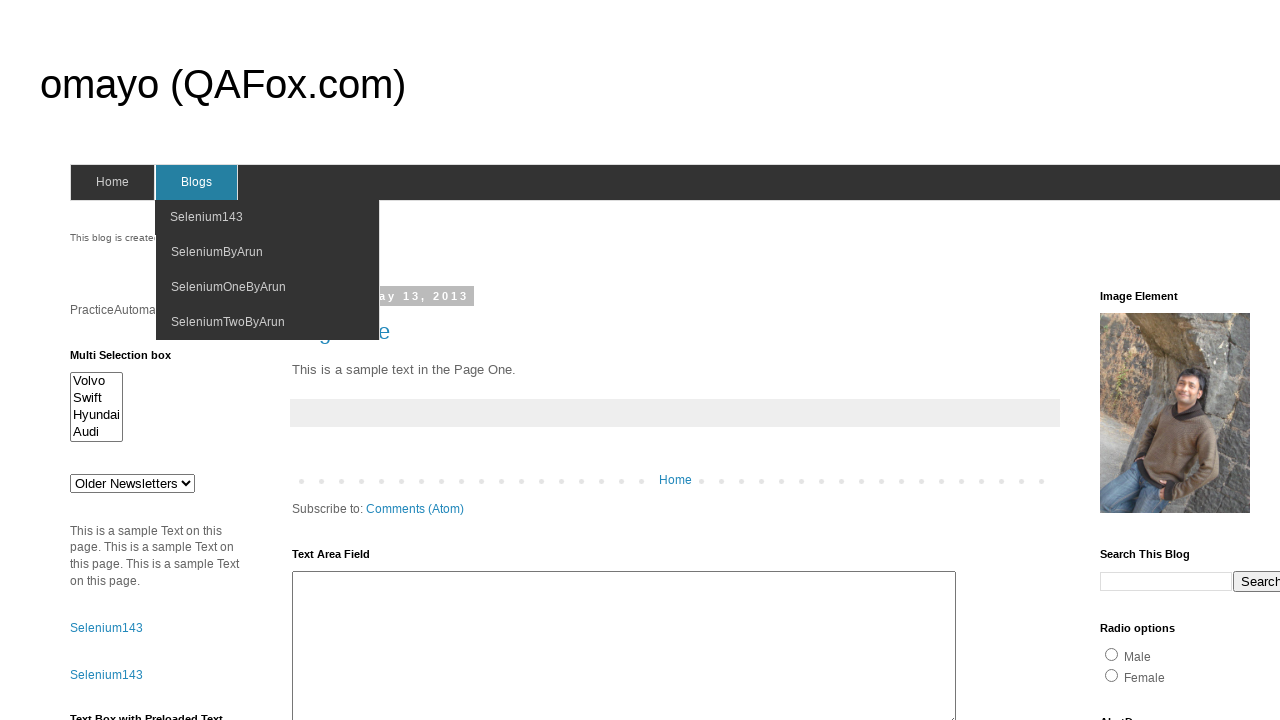

Clicked on selenium-related element at (186, 6) on #selenium143
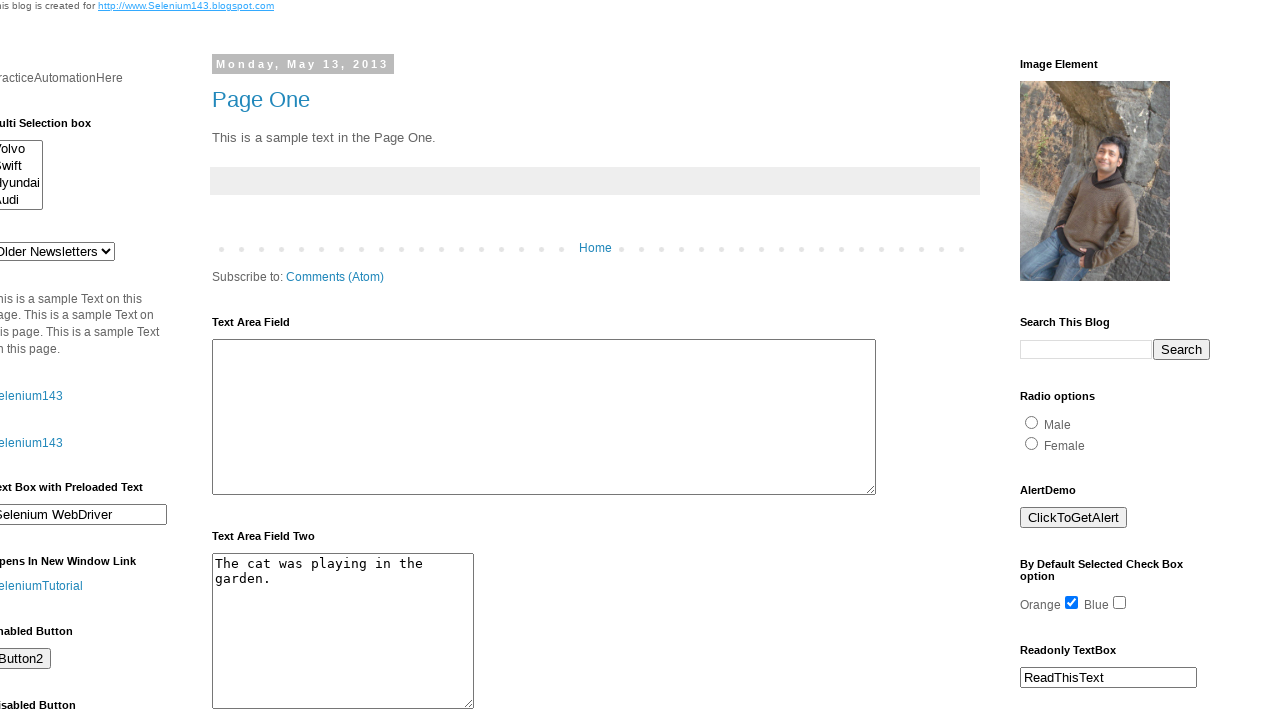

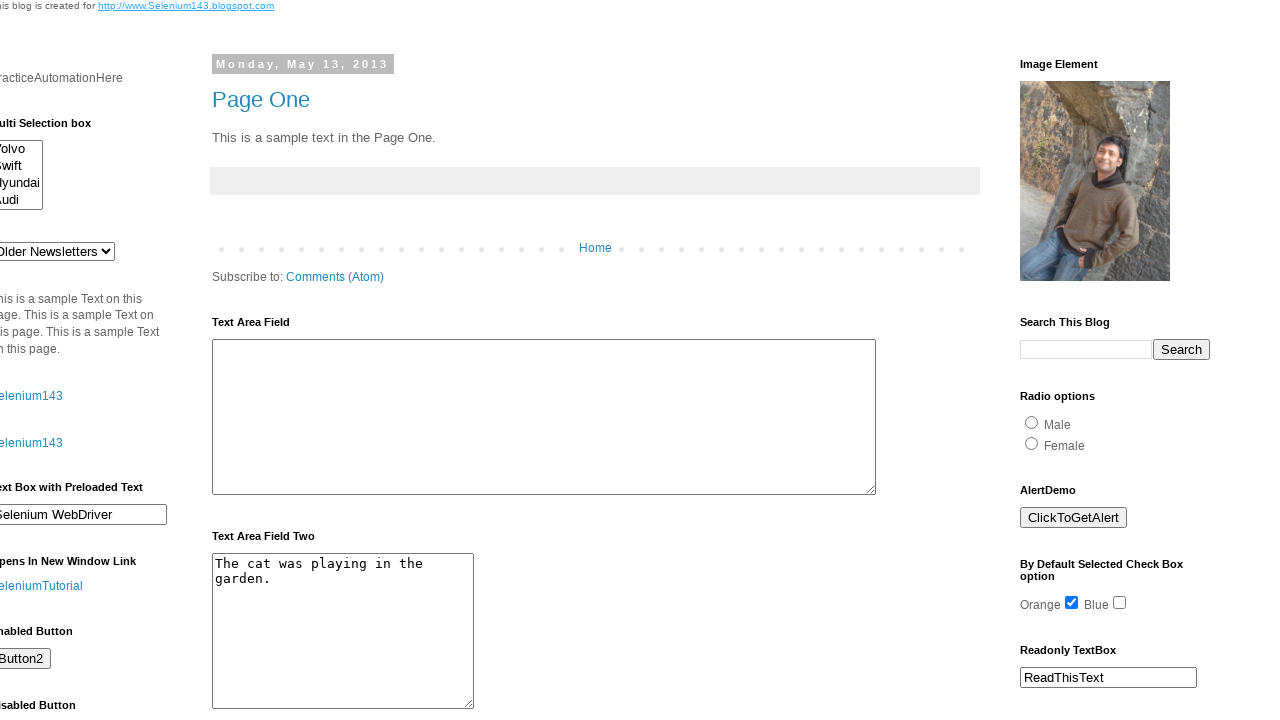